Tests browser navigation functionality by navigating to Etsy, then performing back, forward, and refresh operations

Starting URL: https://www.etsy.com/

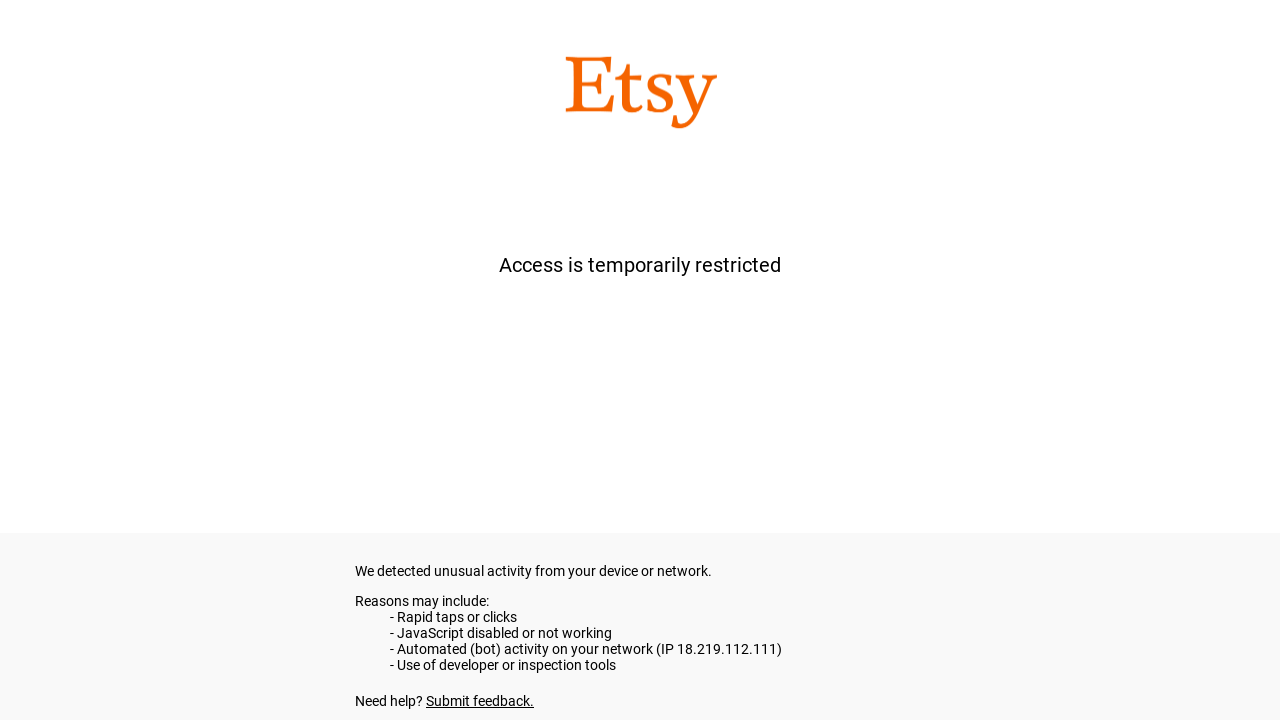

Navigated back from Etsy
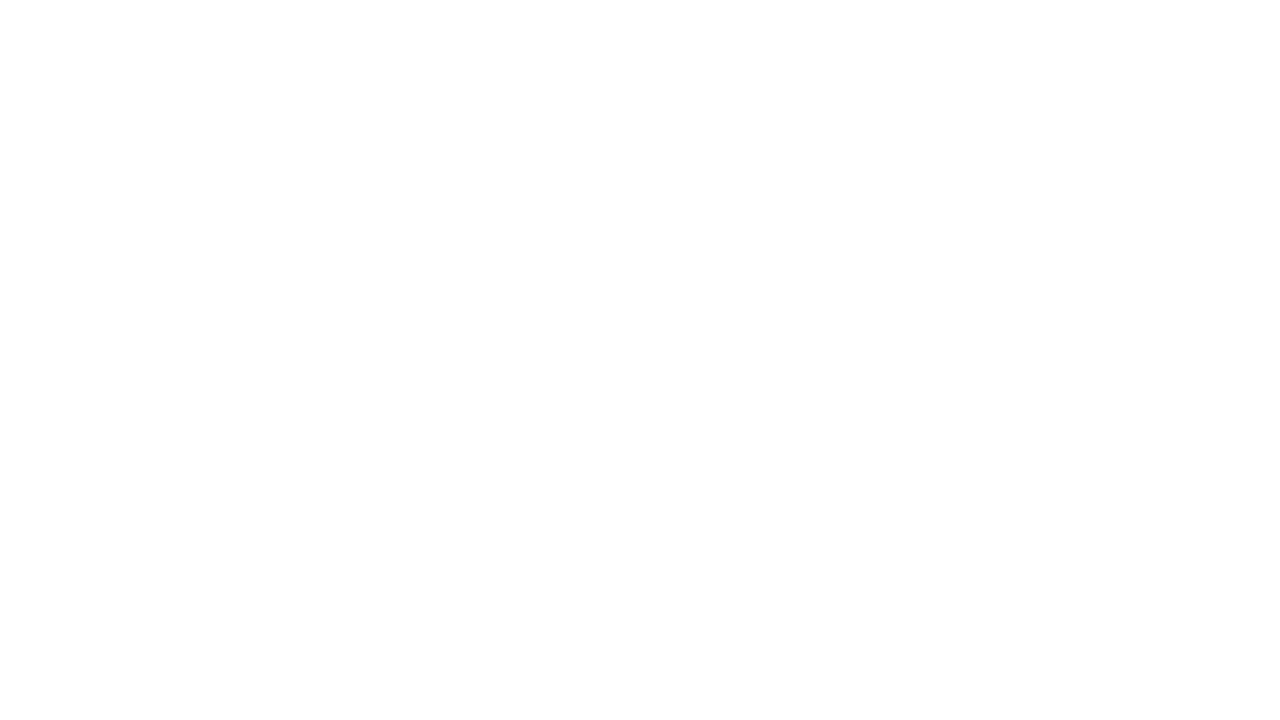

Navigated forward to Etsy
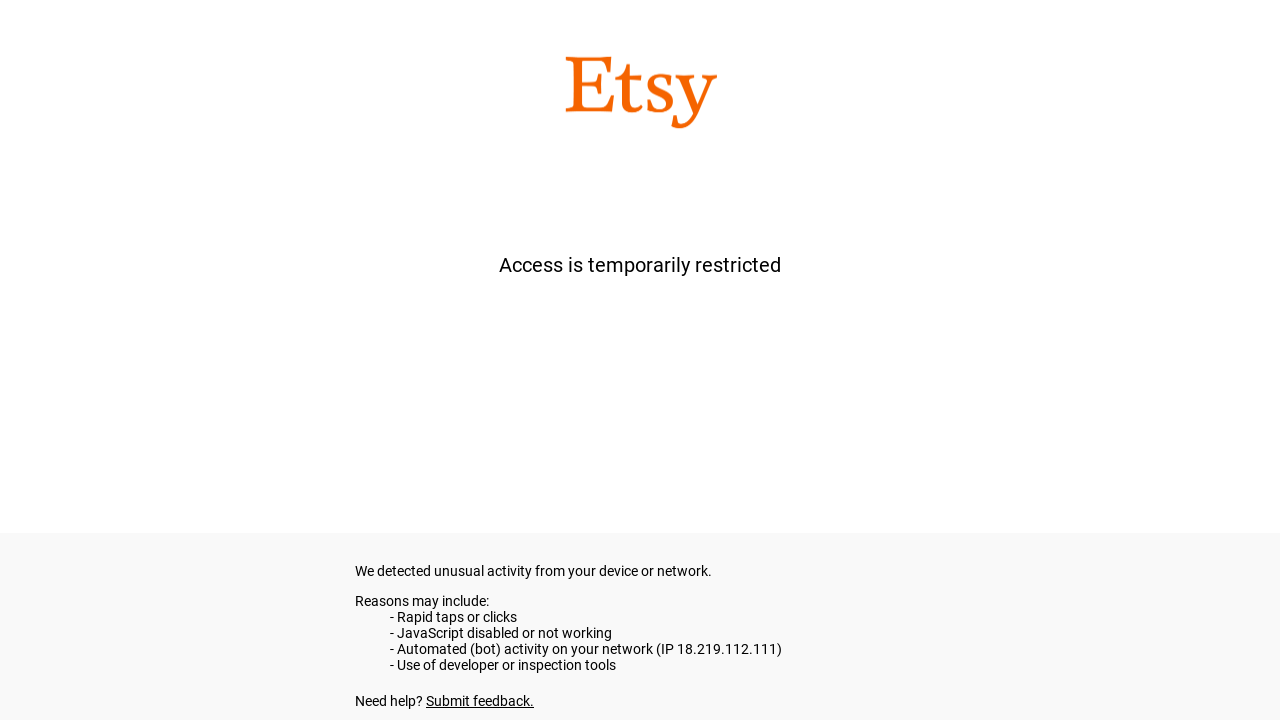

Refreshed the current page
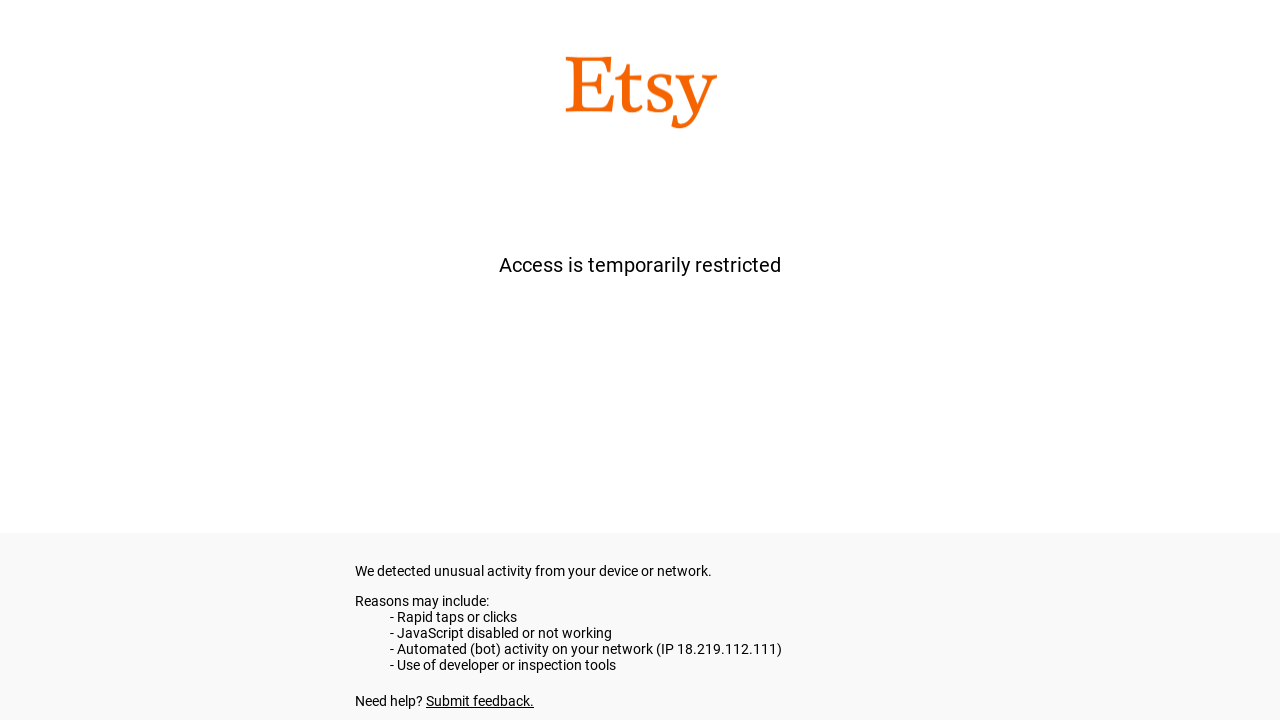

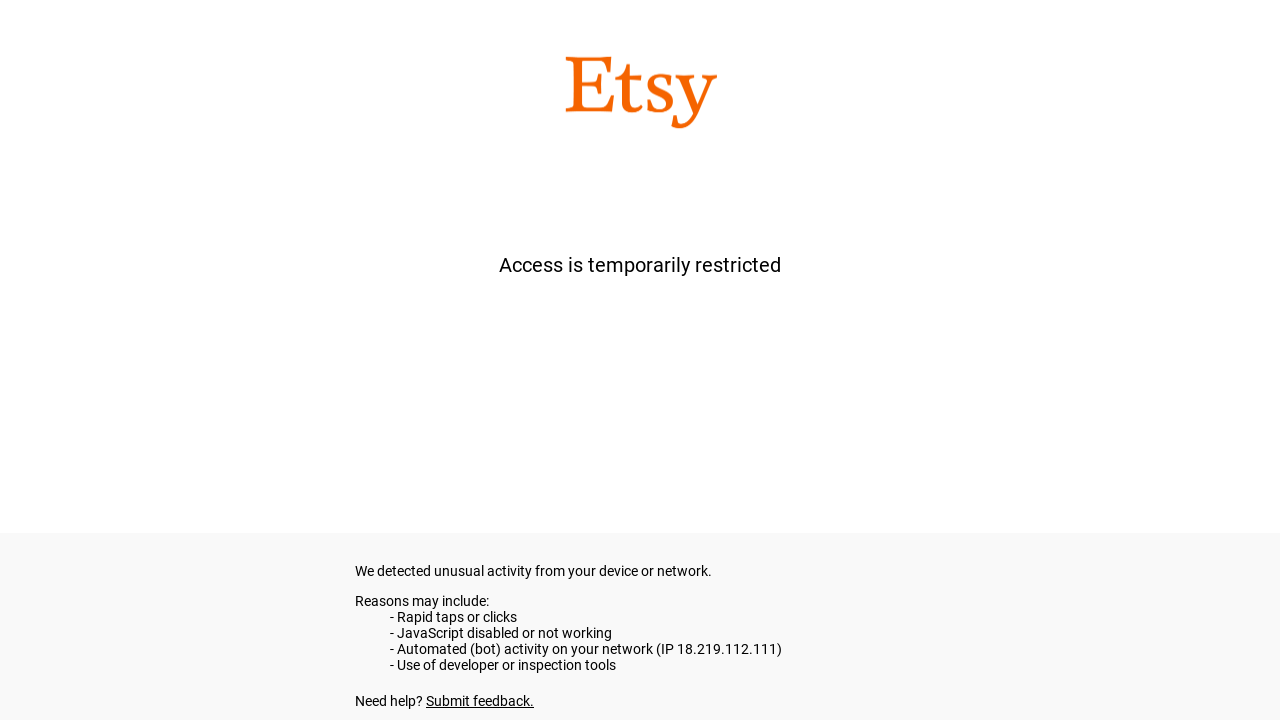